Tests Weather.gov local forecast search functionality by entering a zipcode, clicking search, and verifying results page loads

Starting URL: http://weather.gov/

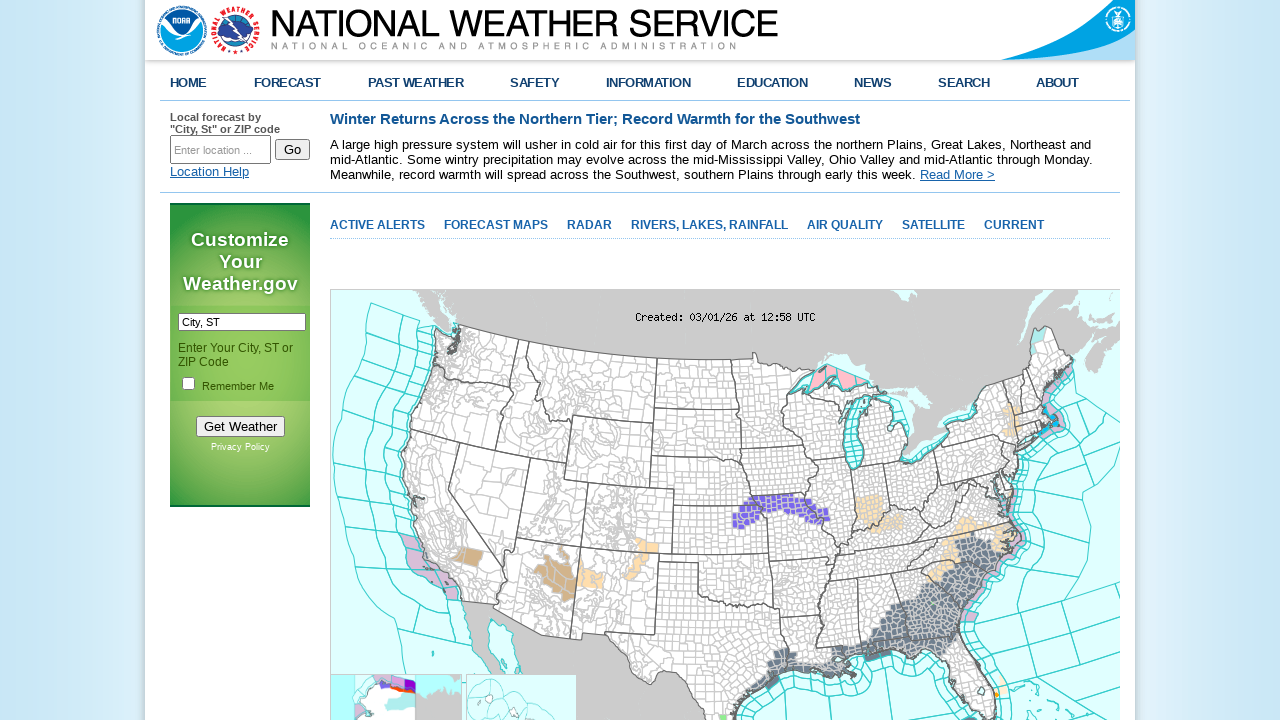

Clicked search input field to clear default text at (220, 150) on input[name='inputstring']
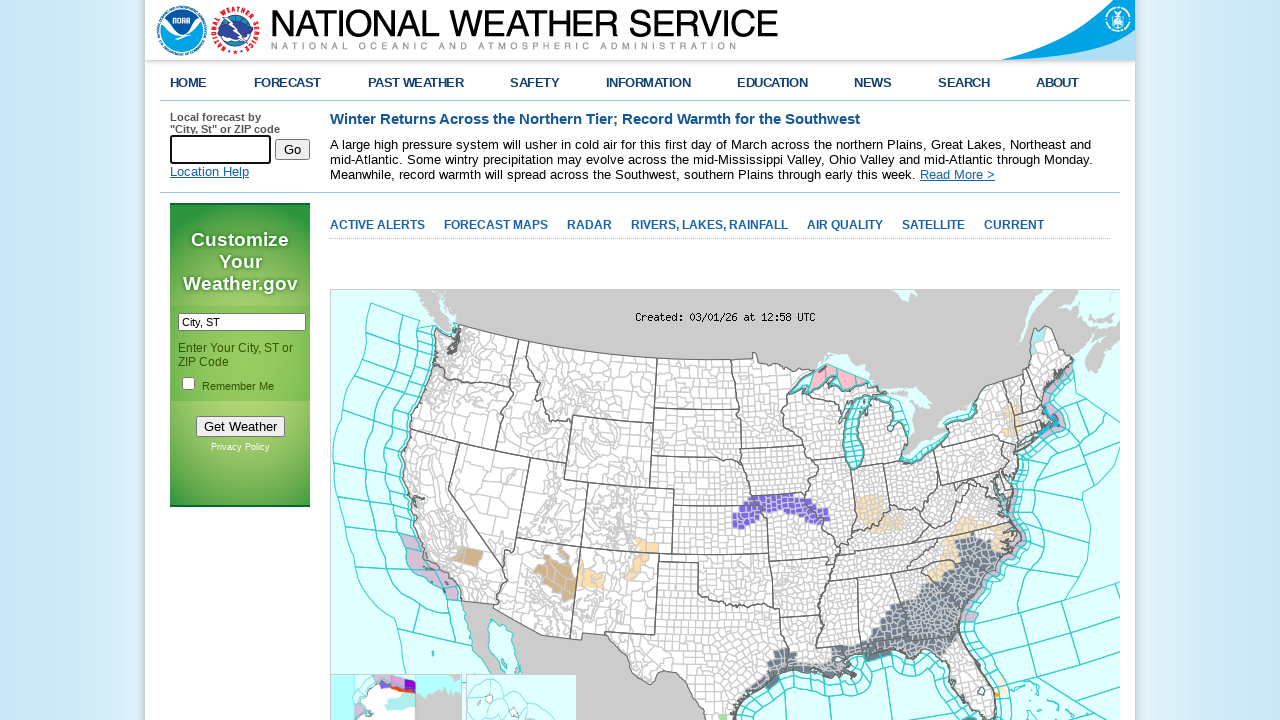

Entered zipcode '90210' into search field on input[name='inputstring']
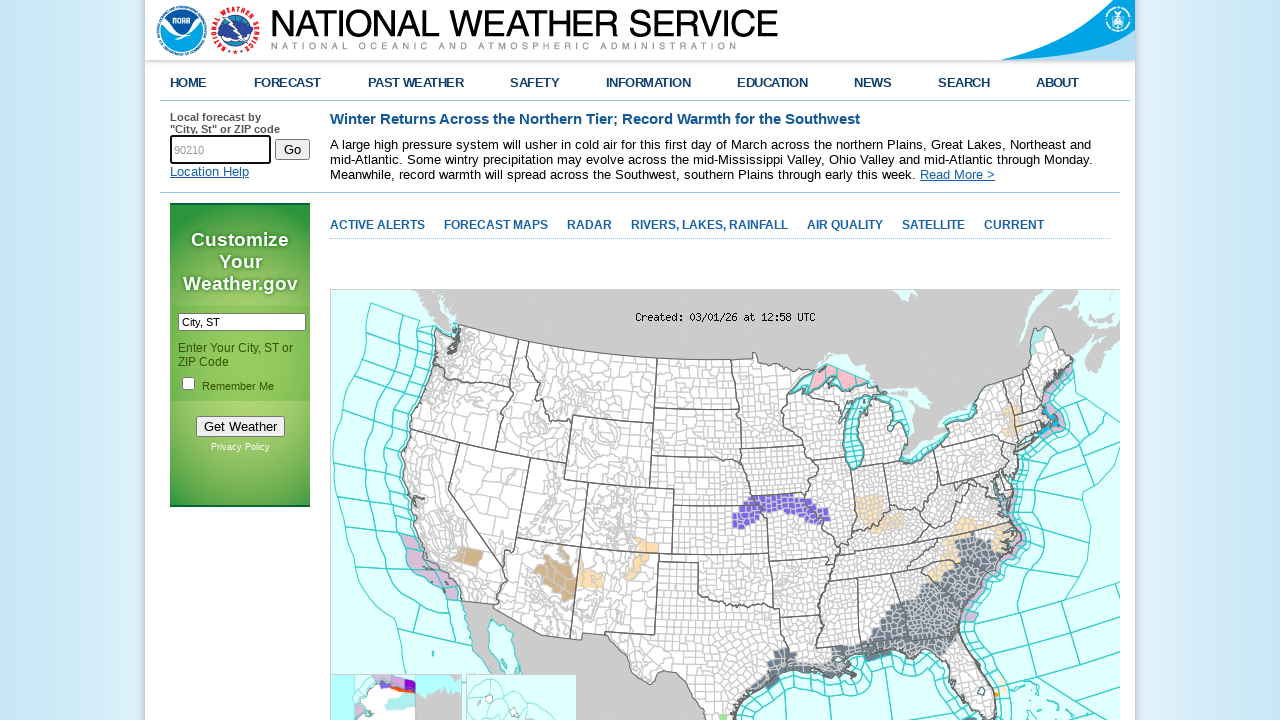

Waited for search suggestions to load
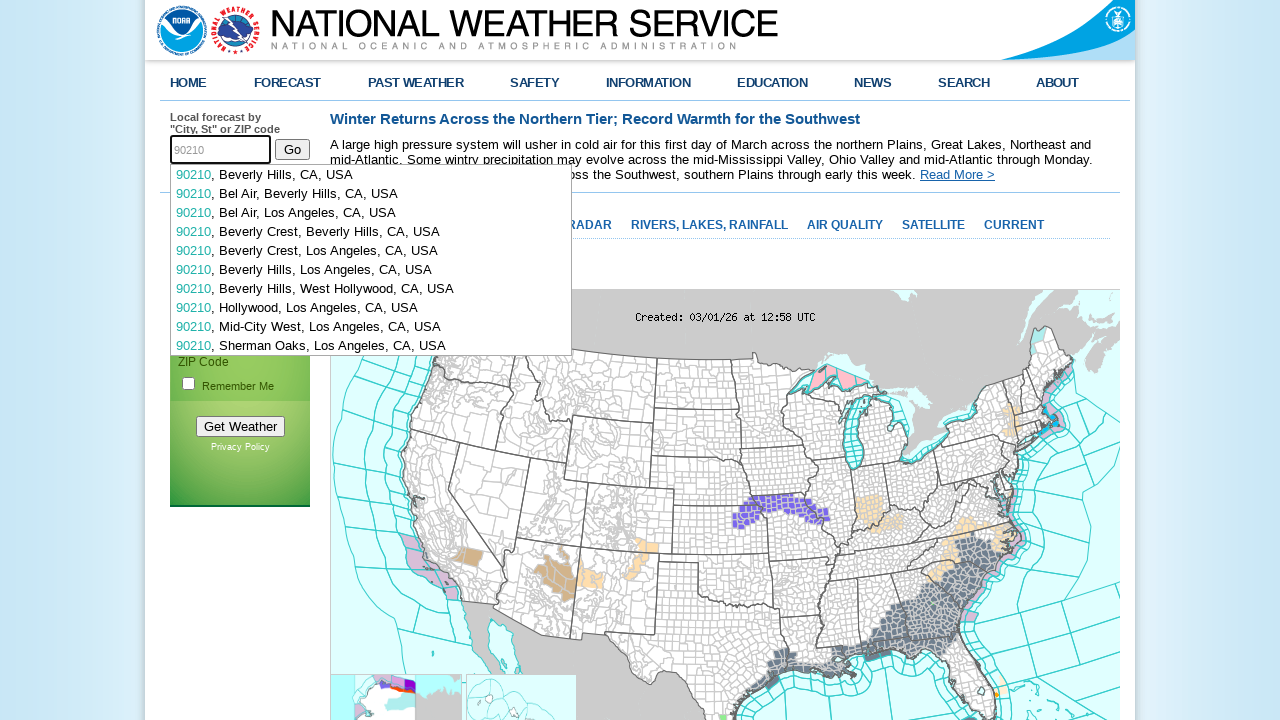

Clicked search button to submit zipcode at (292, 149) on input[name='btnSearch']
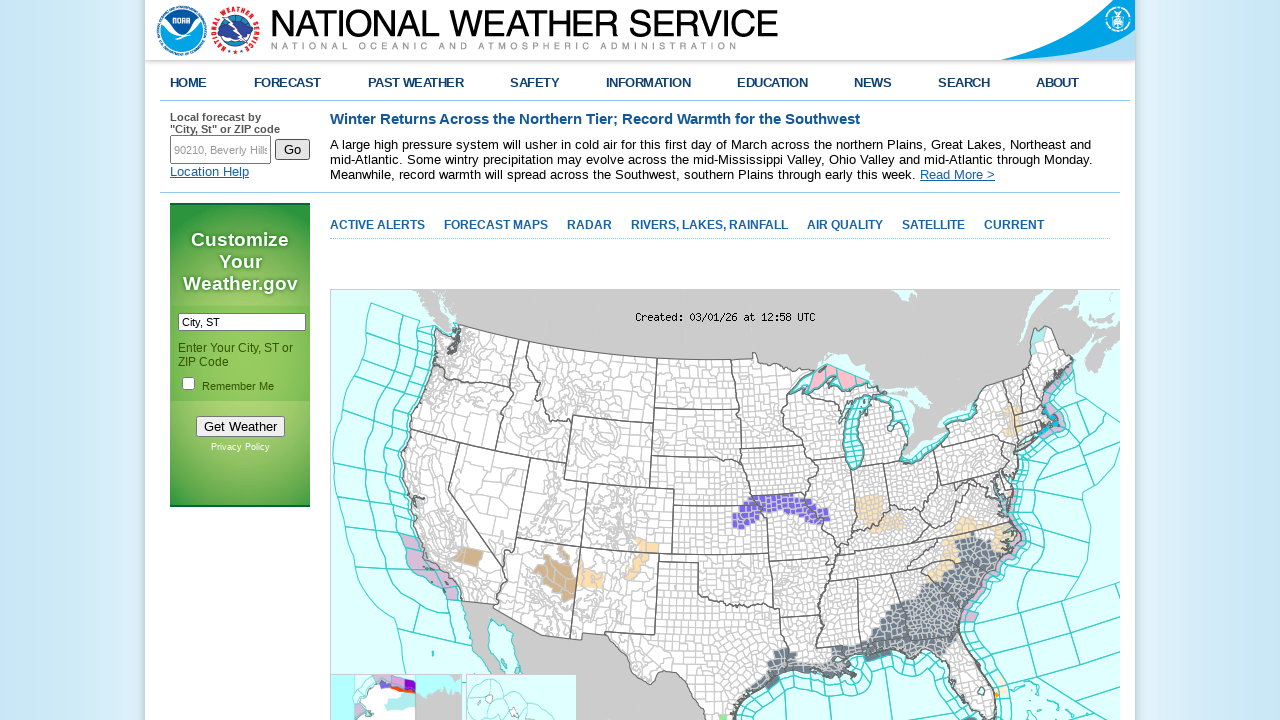

Waited for results page to load
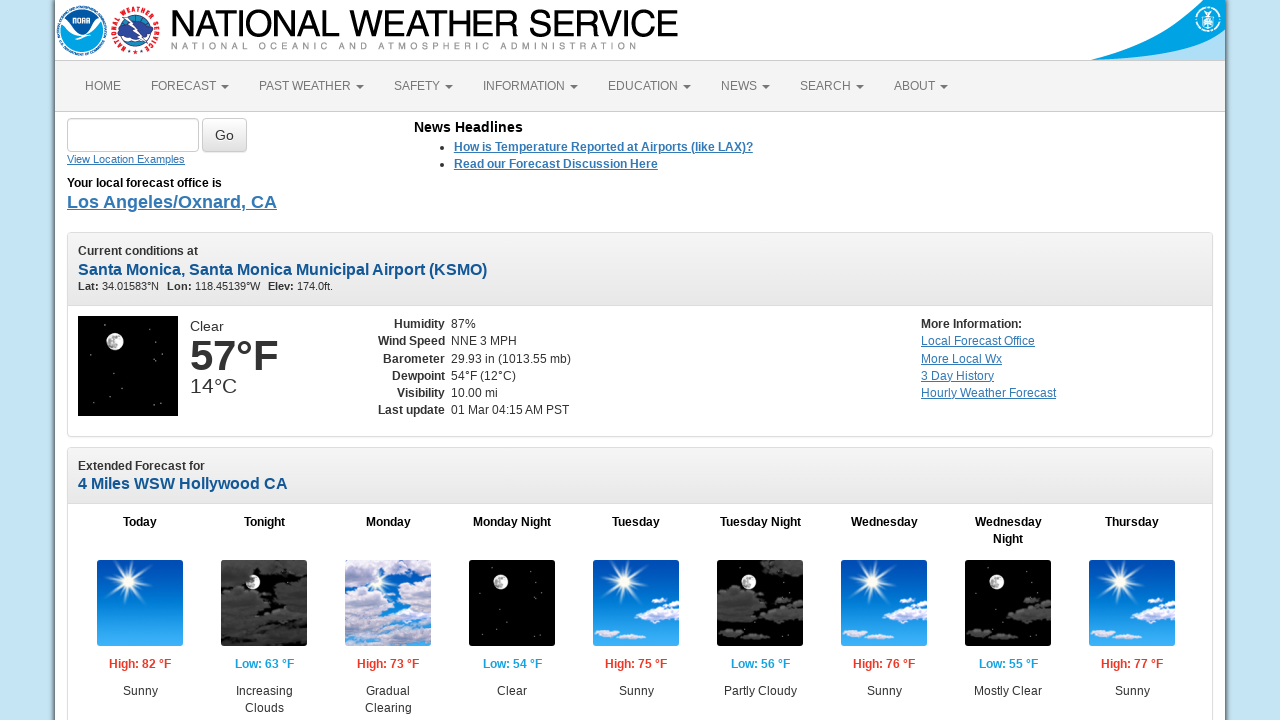

Verified local forecast results page loaded successfully
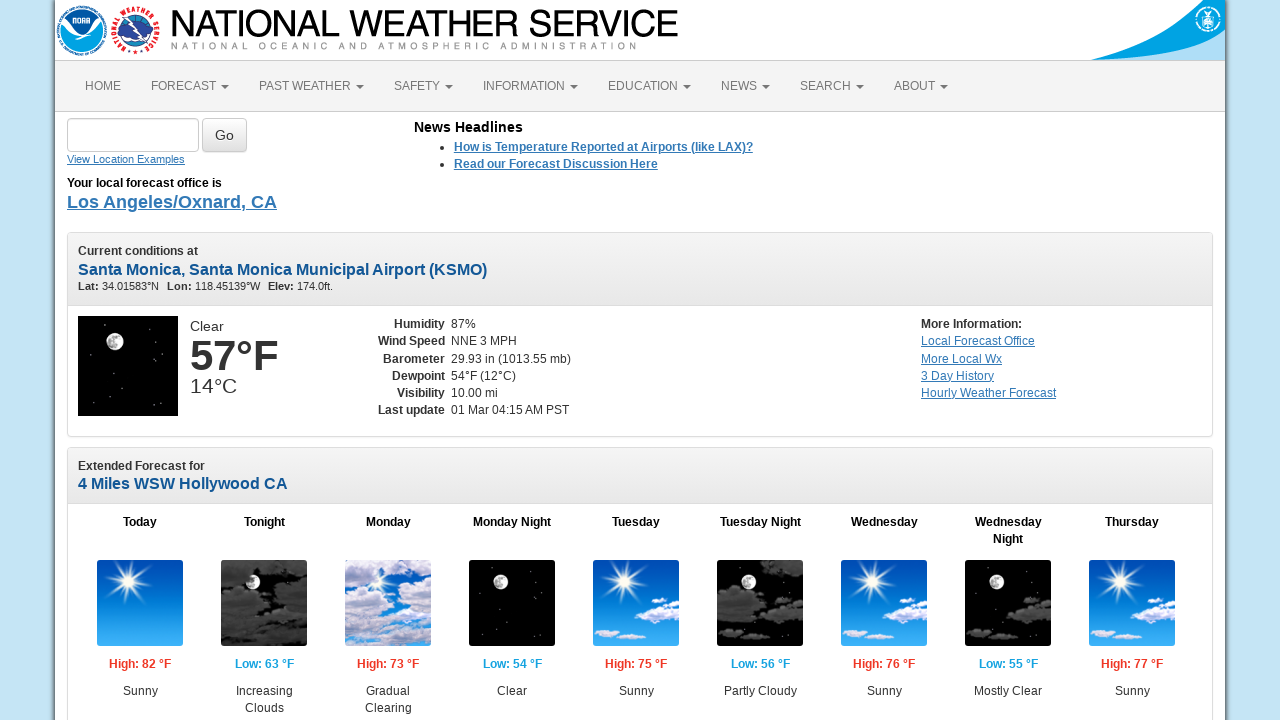

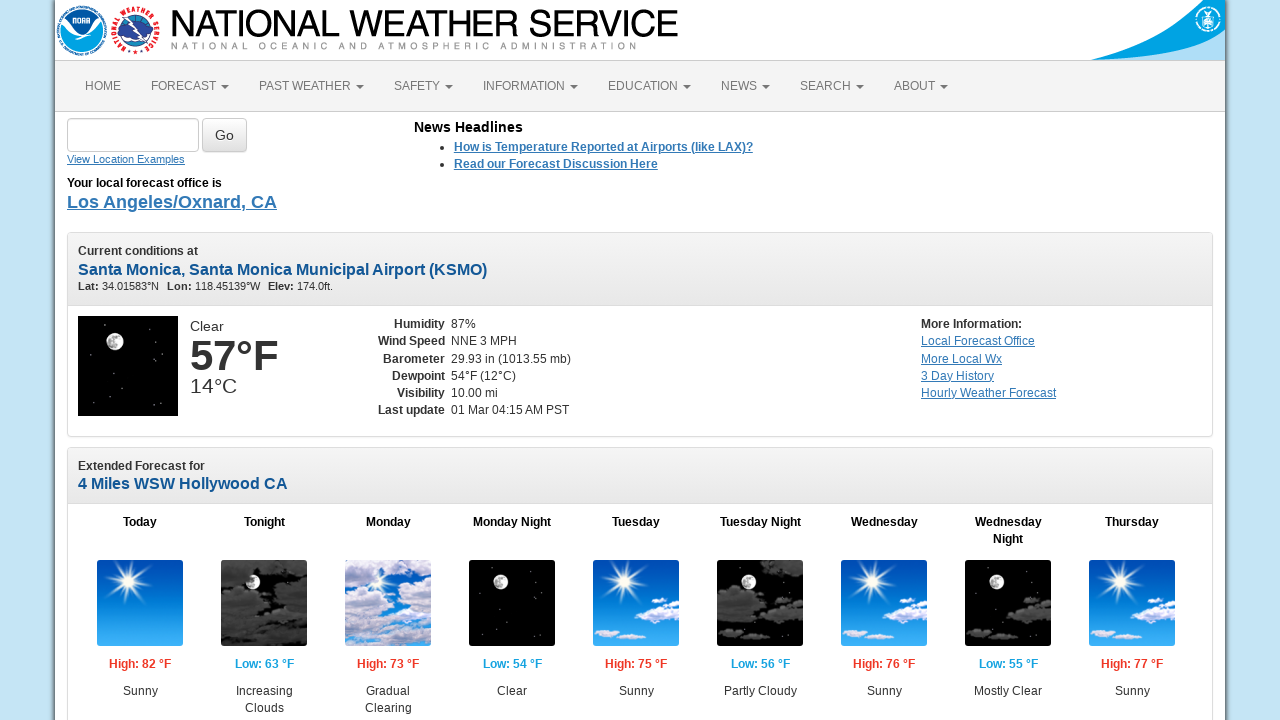